Tests web table functionality by editing a record to change the first name field and submitting the changes

Starting URL: https://demoqa.com/

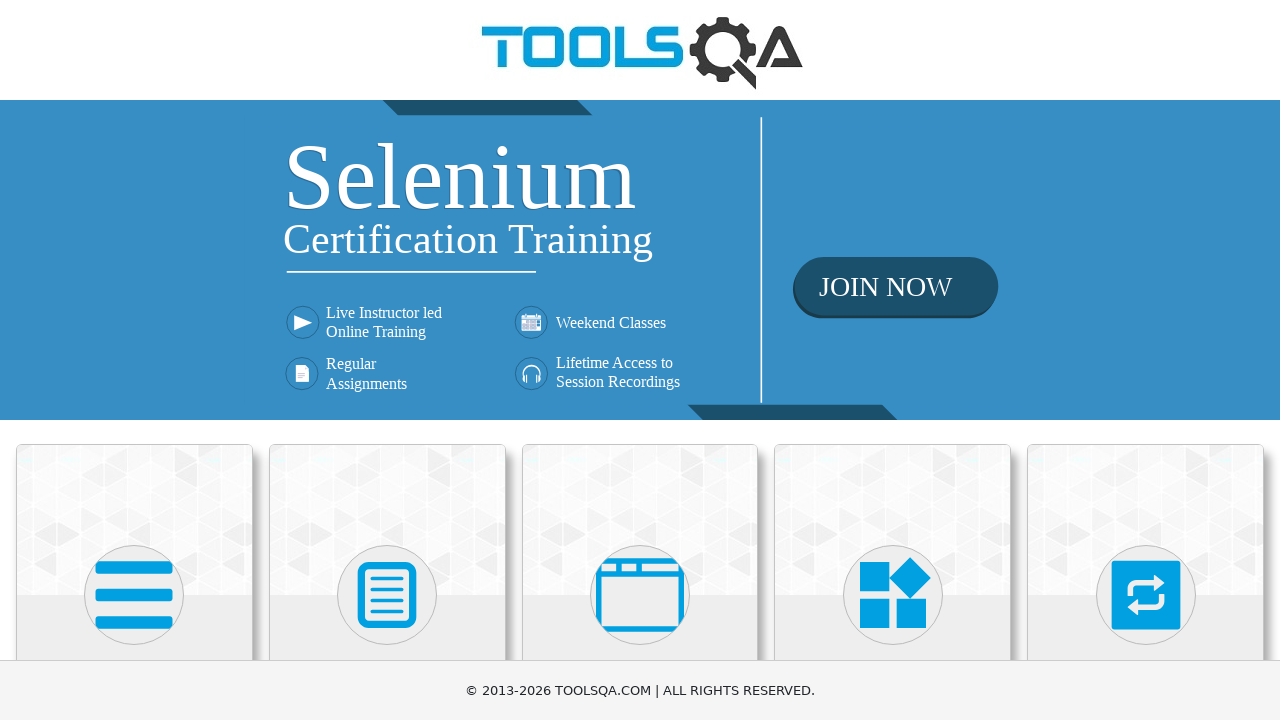

Clicked on Elements card at (134, 360) on xpath=//div[@class='card-body' and contains(.,'Elements')]
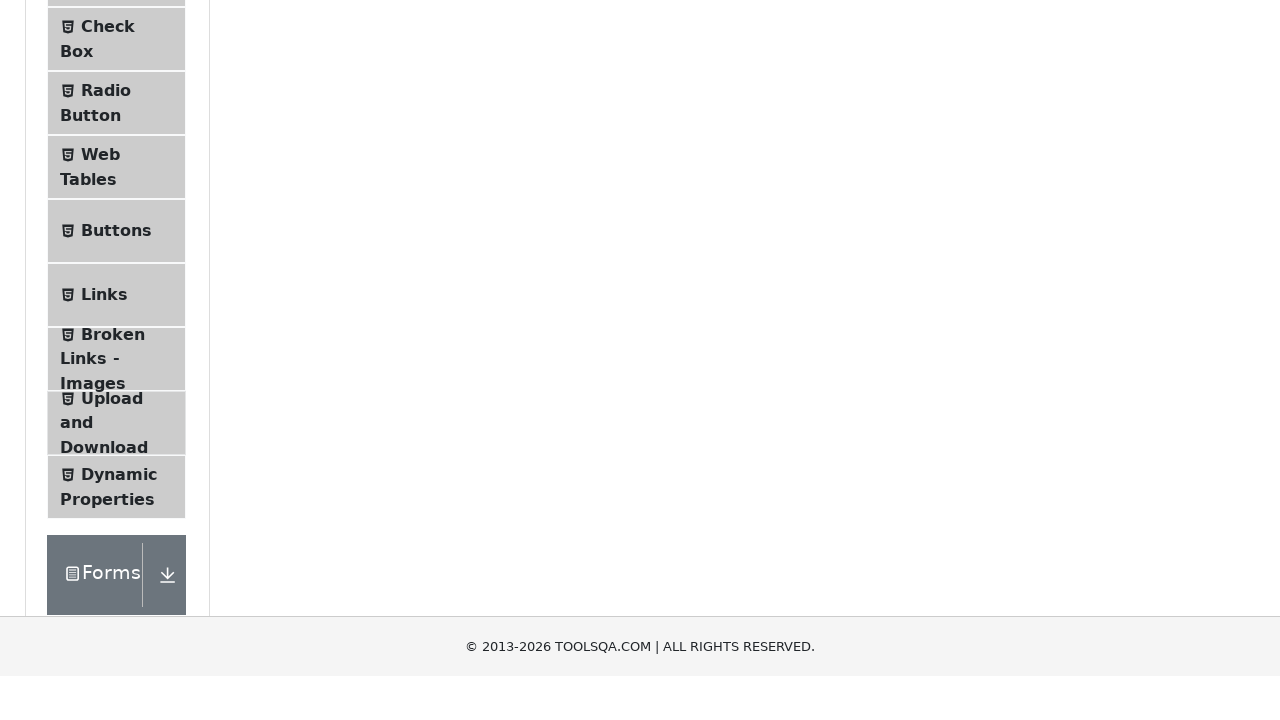

Clicked on Web Tables menu item at (116, 453) on #item-3
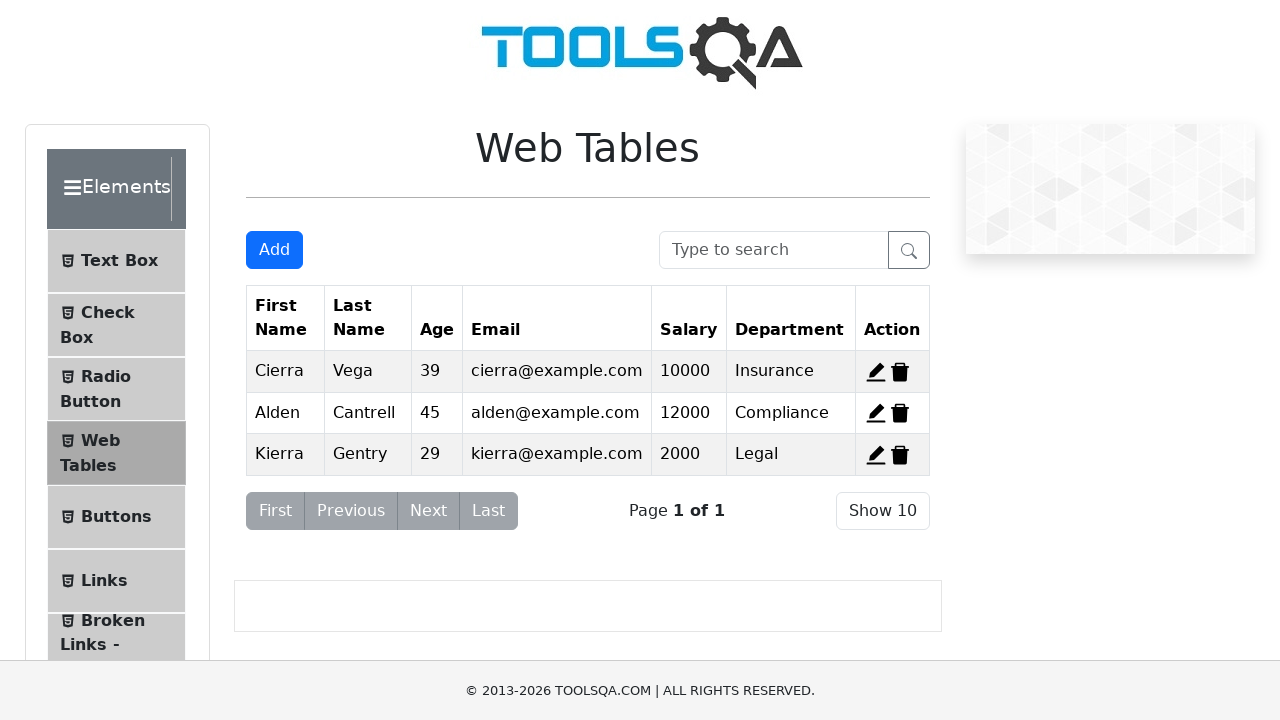

Scrolled down 200px to make edit button visible
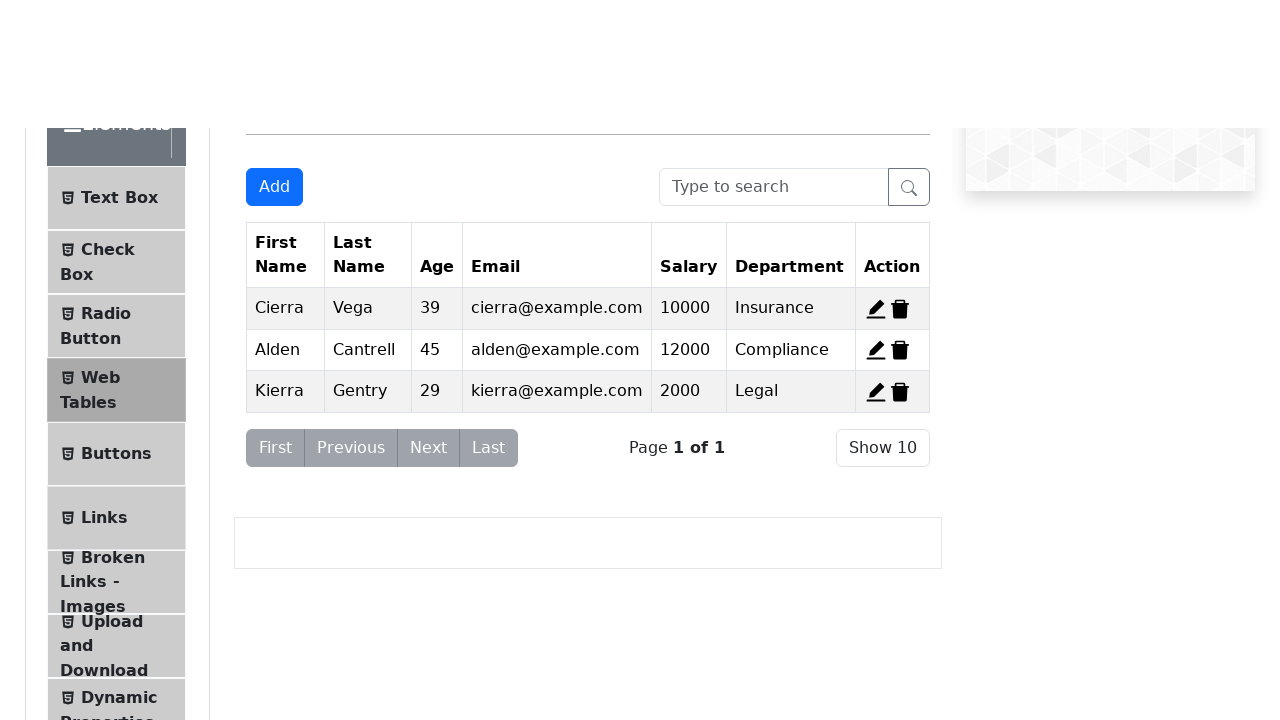

Clicked edit button for first record at (876, 172) on #edit-record-1
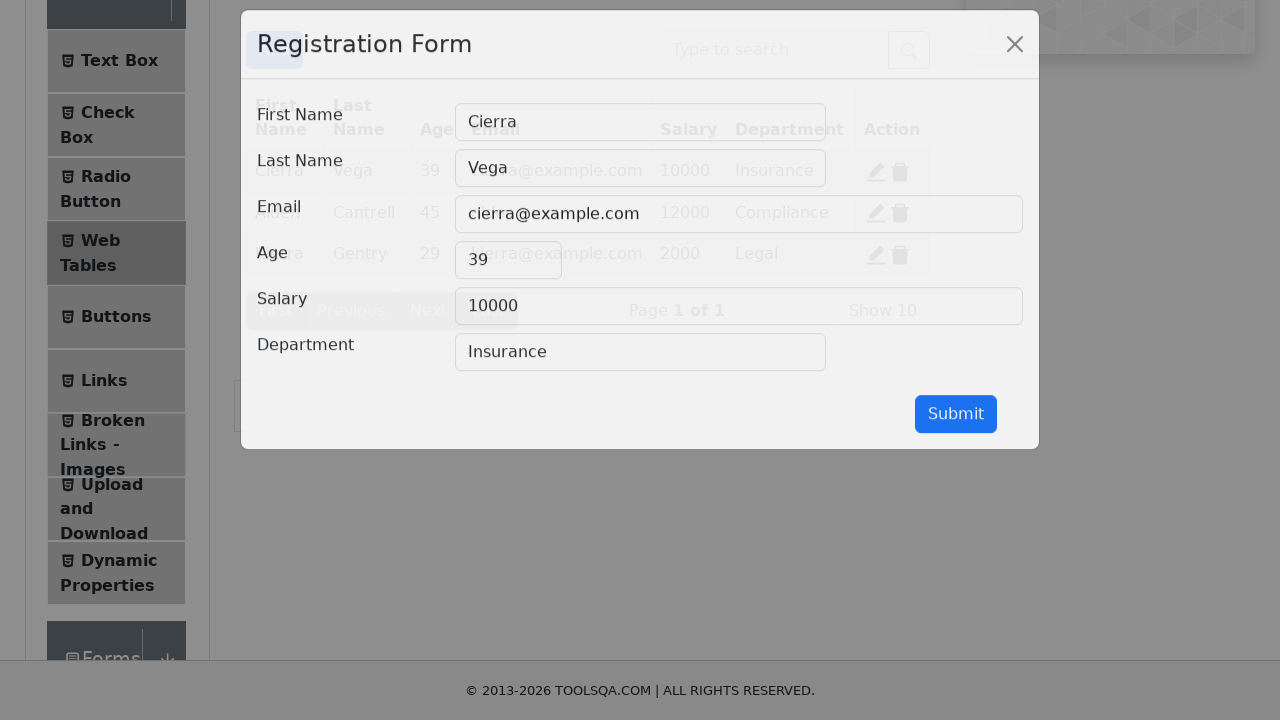

Updated First Name field to 'Andrade' on #firstName
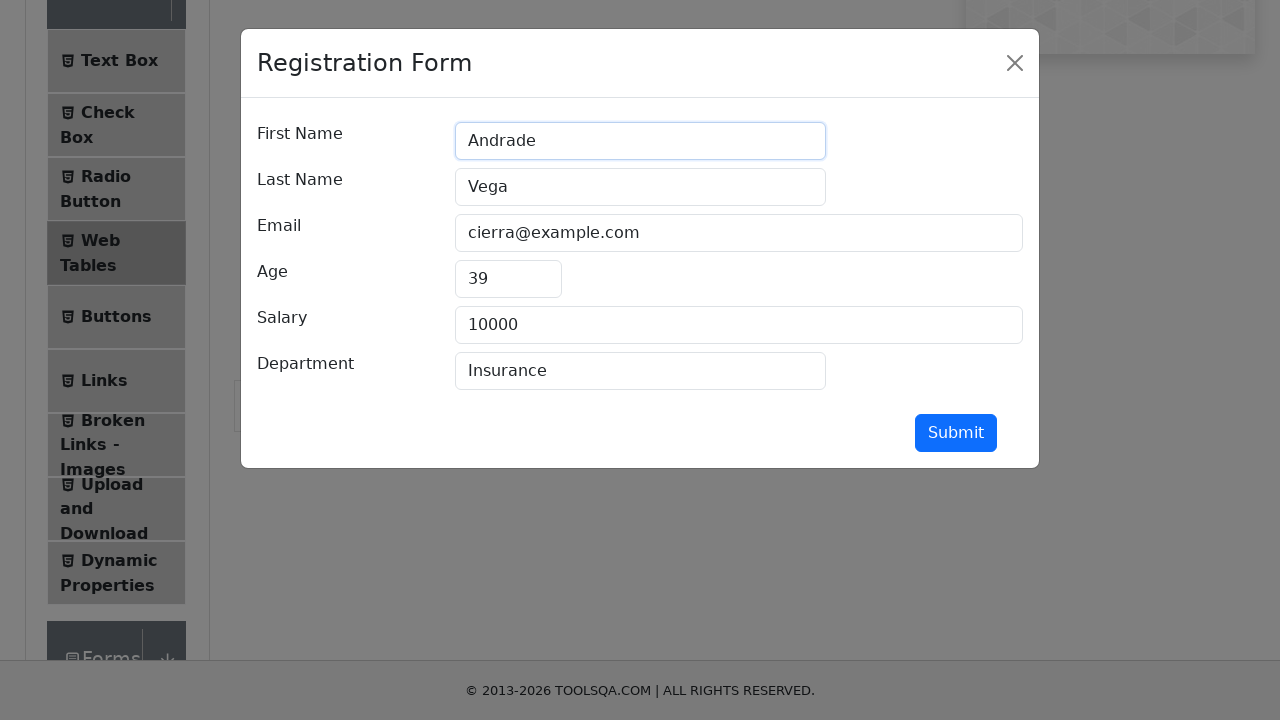

Clicked submit button to save changes at (956, 433) on #submit
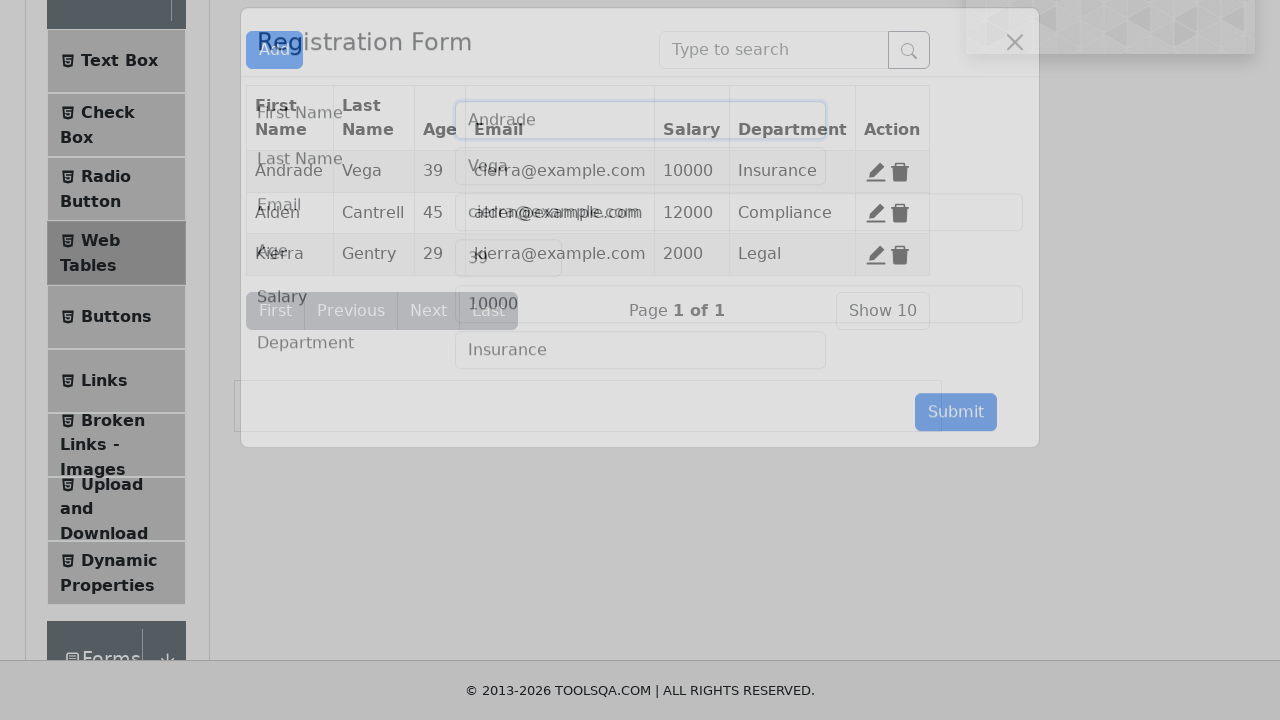

Waited for table to update after submission
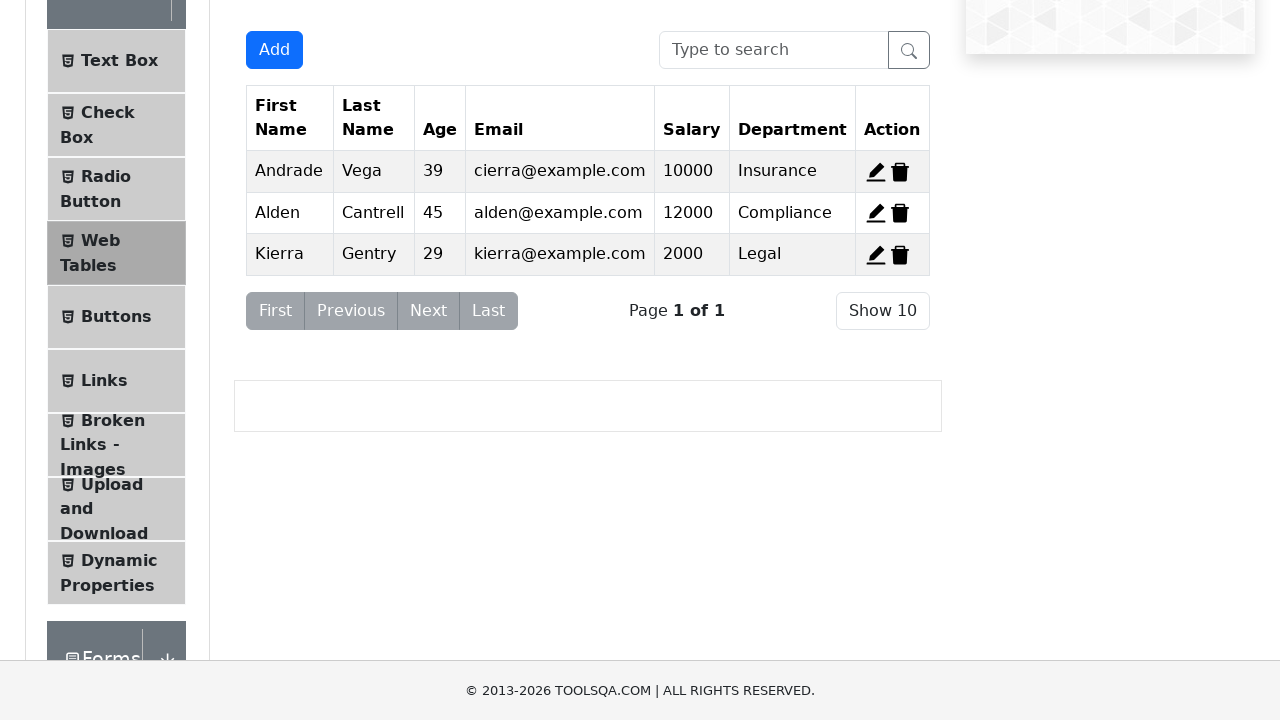

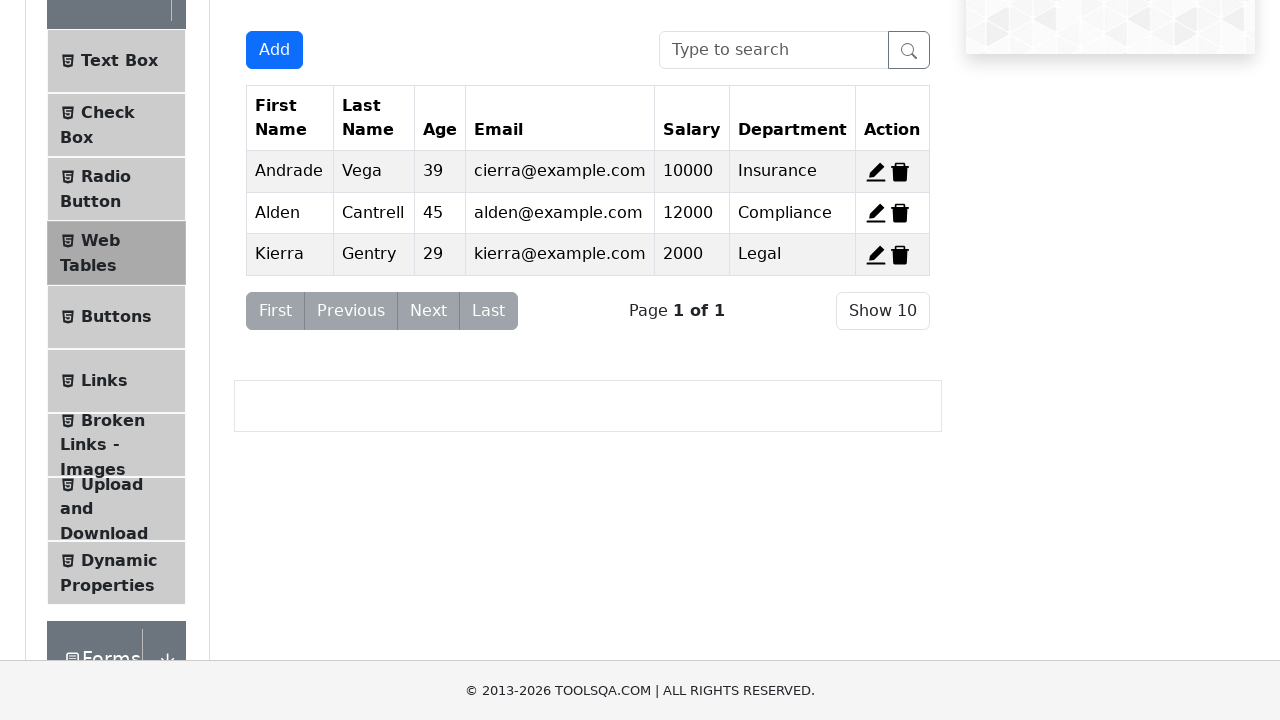